Tests alert handling functionality by triggering JavaScript alerts and confirms, then accepting or dismissing them

Starting URL: https://rahulshettyacademy.com/AutomationPractice/

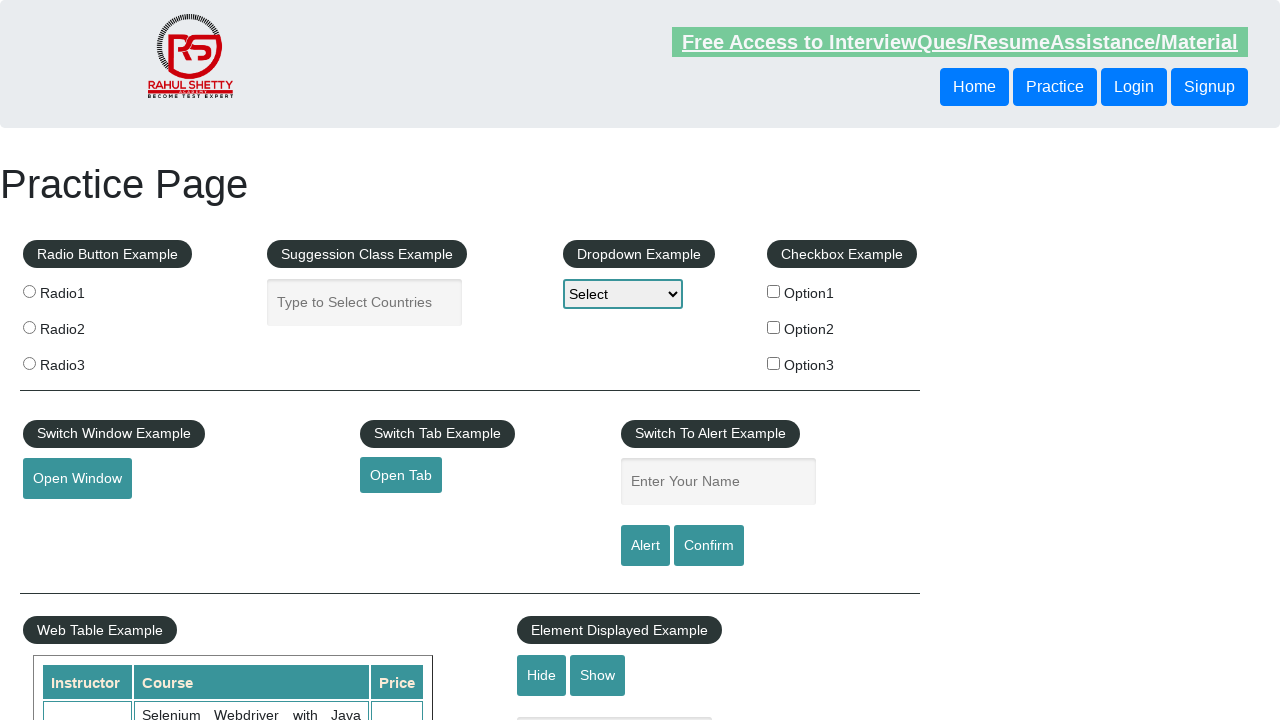

Filled name field with 'Alert MSG' for alert test on input#name
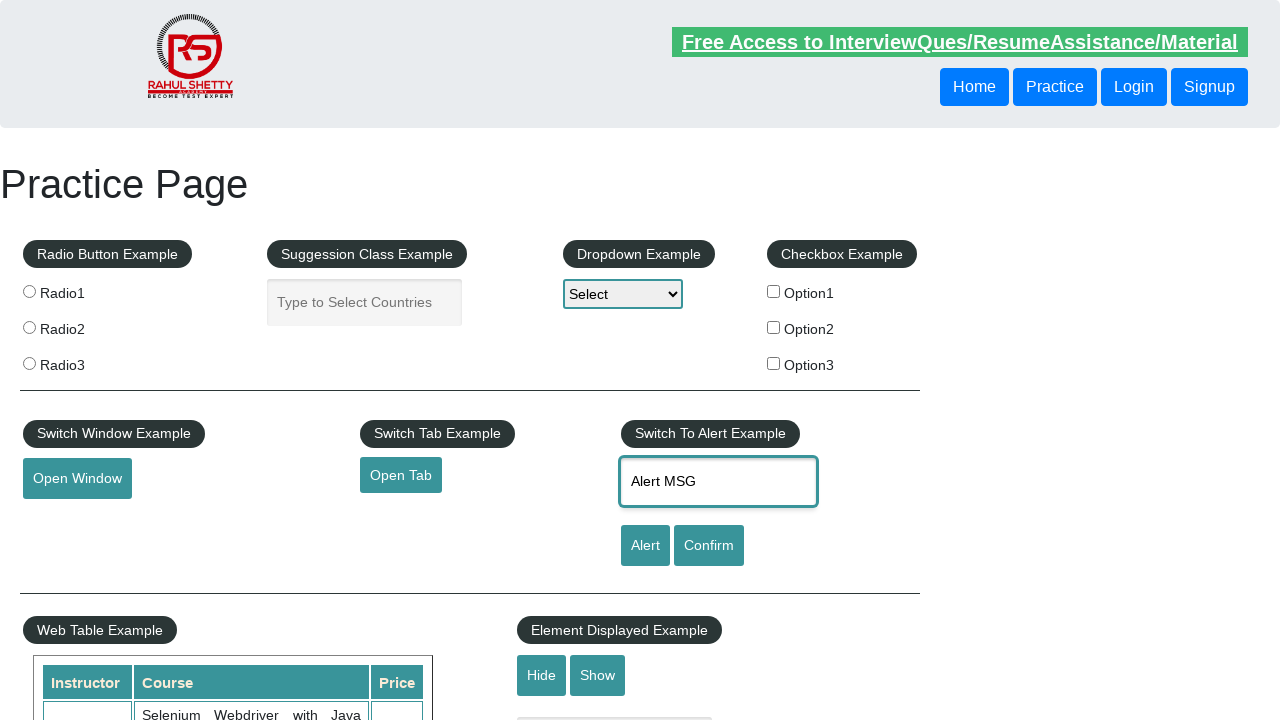

Clicked alert button to trigger JavaScript alert at (645, 546) on input#alertbtn
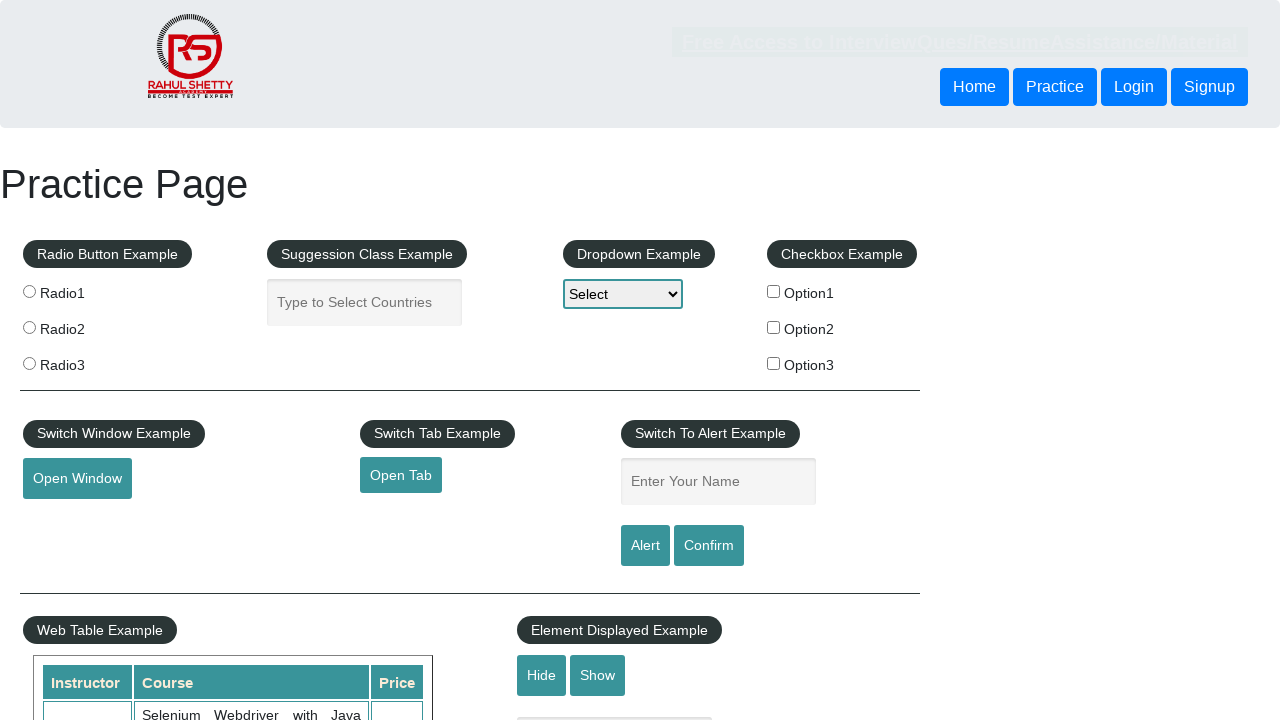

Accepted the alert dialog
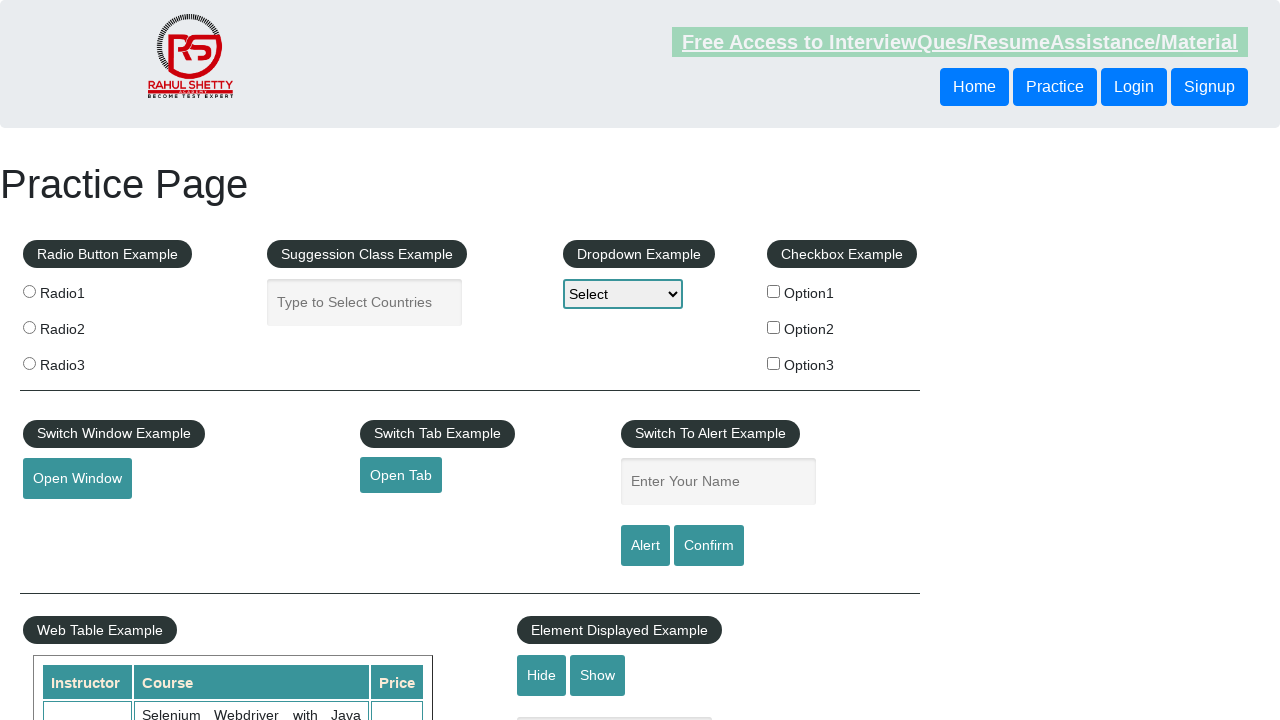

Filled name field with 'Confirm BTN' for confirm test on input#name
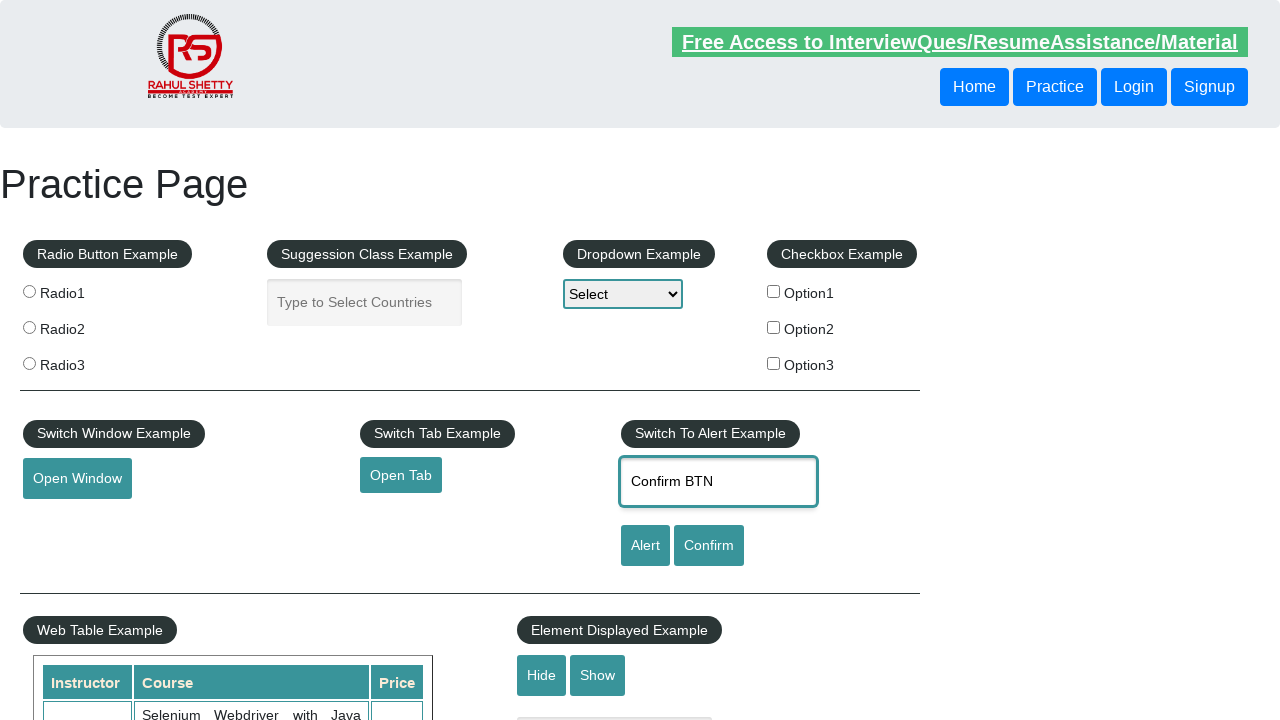

Clicked confirm button to trigger confirm dialog at (709, 546) on input#confirmbtn
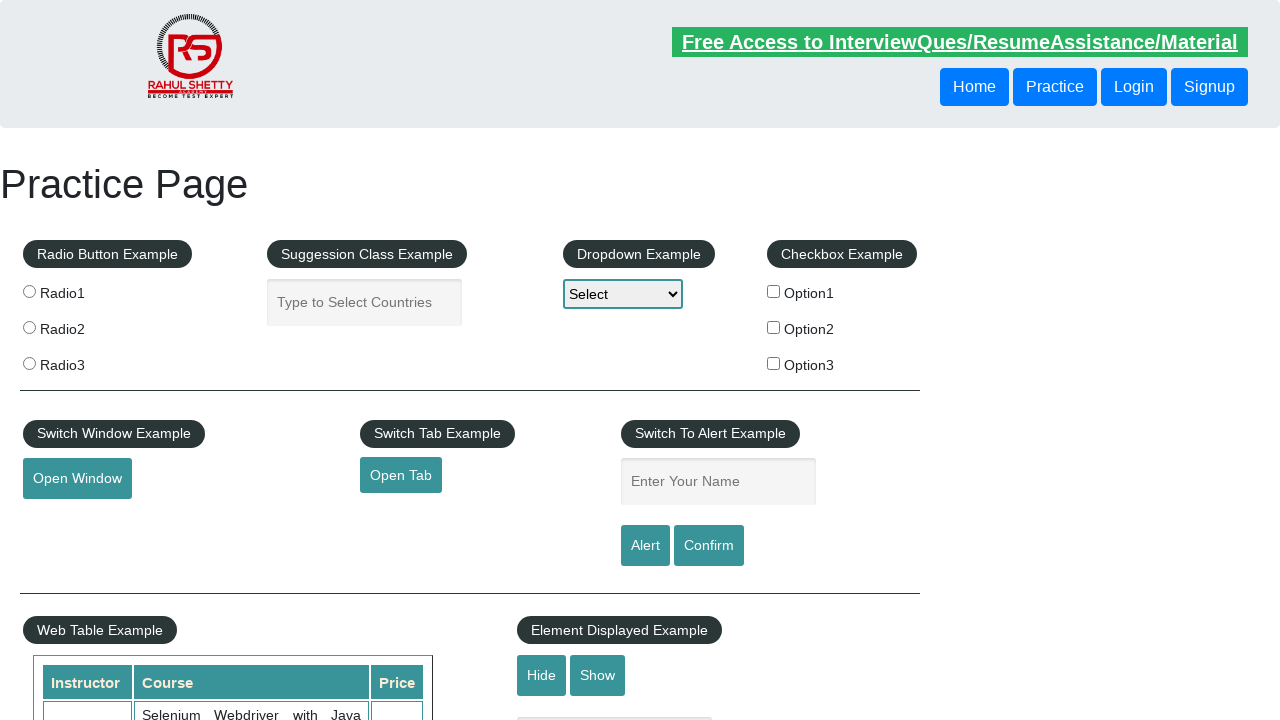

Dismissed the confirm dialog
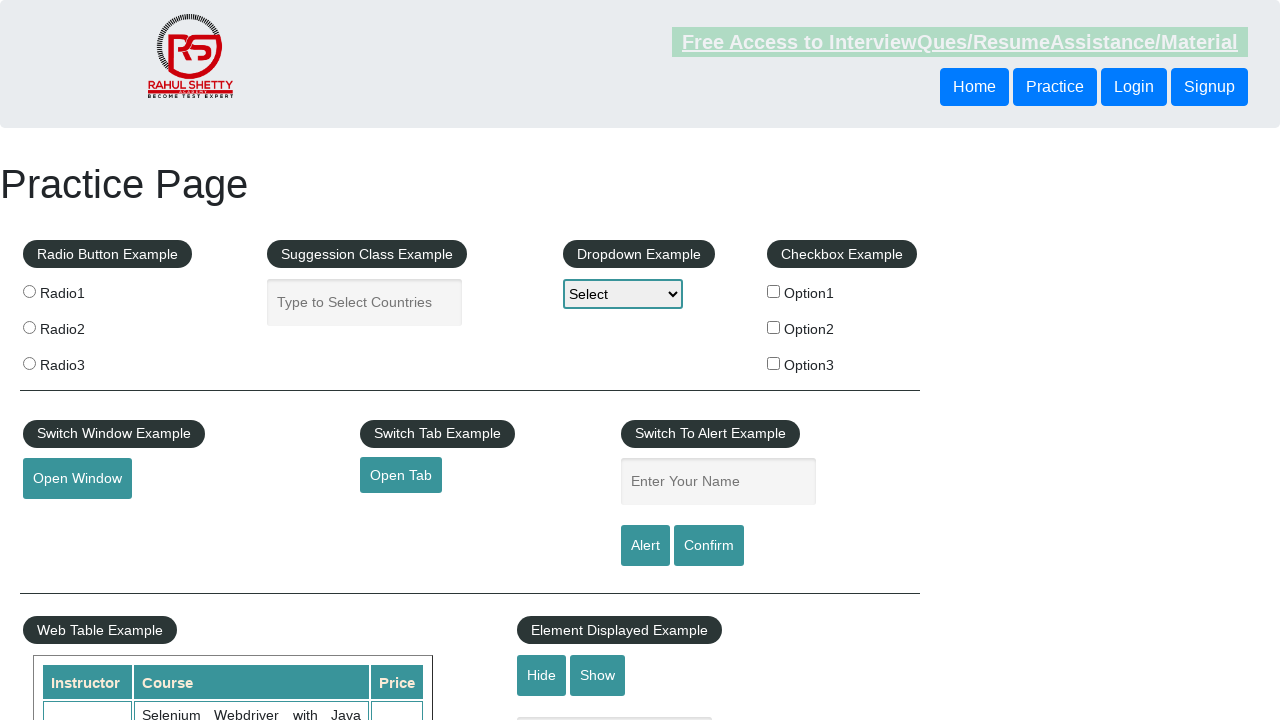

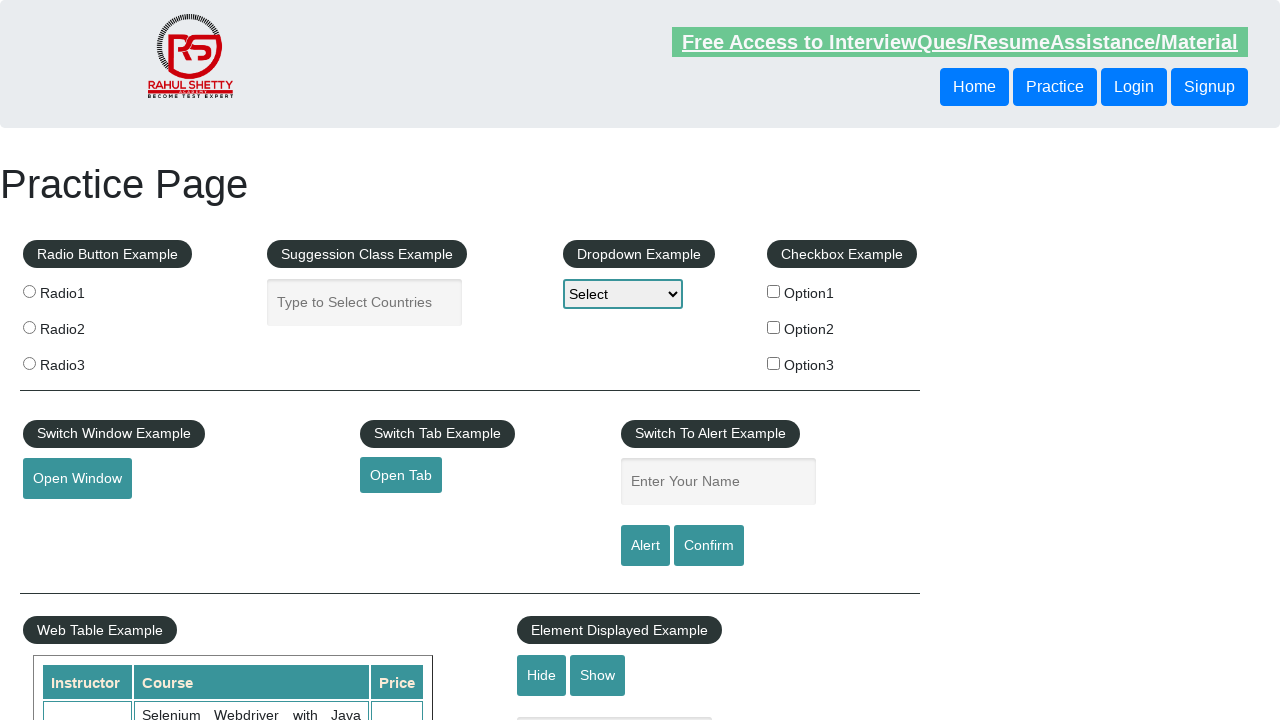